Navigates to Vanguard's homepage and verifies the page loads successfully

Starting URL: https://www.vanguard.com/

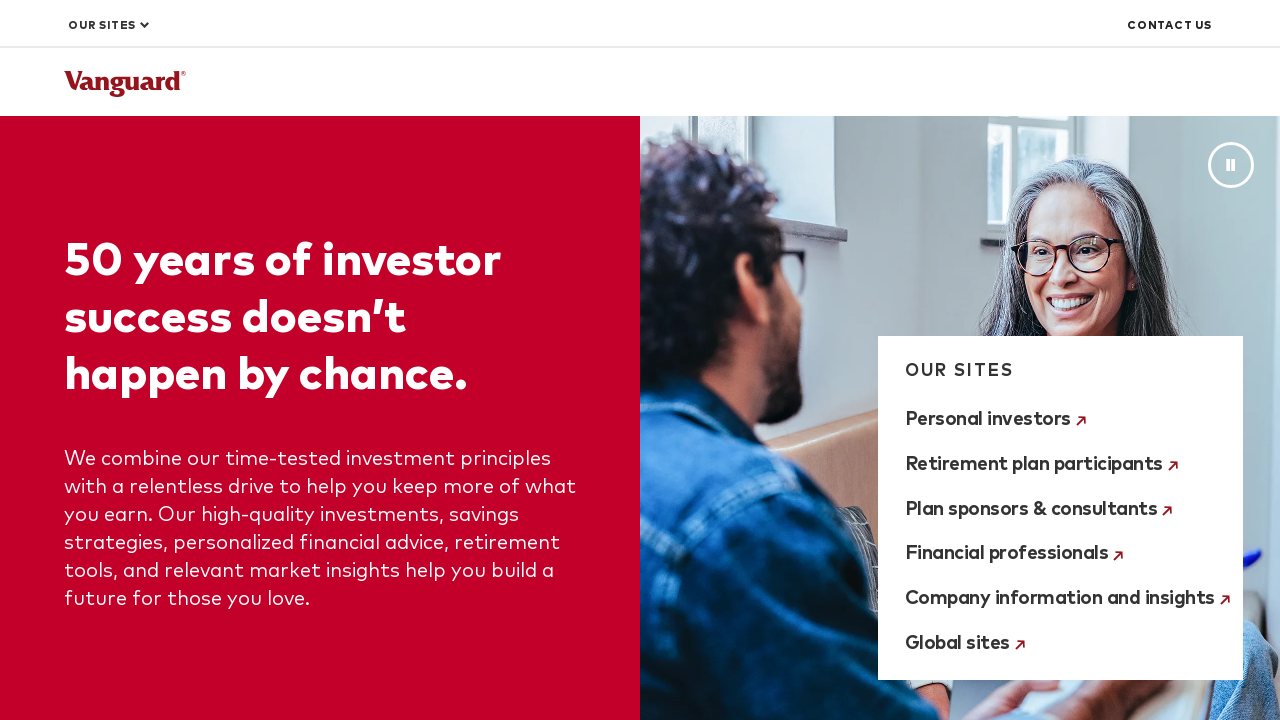

Waited for page DOM content to load on Vanguard homepage
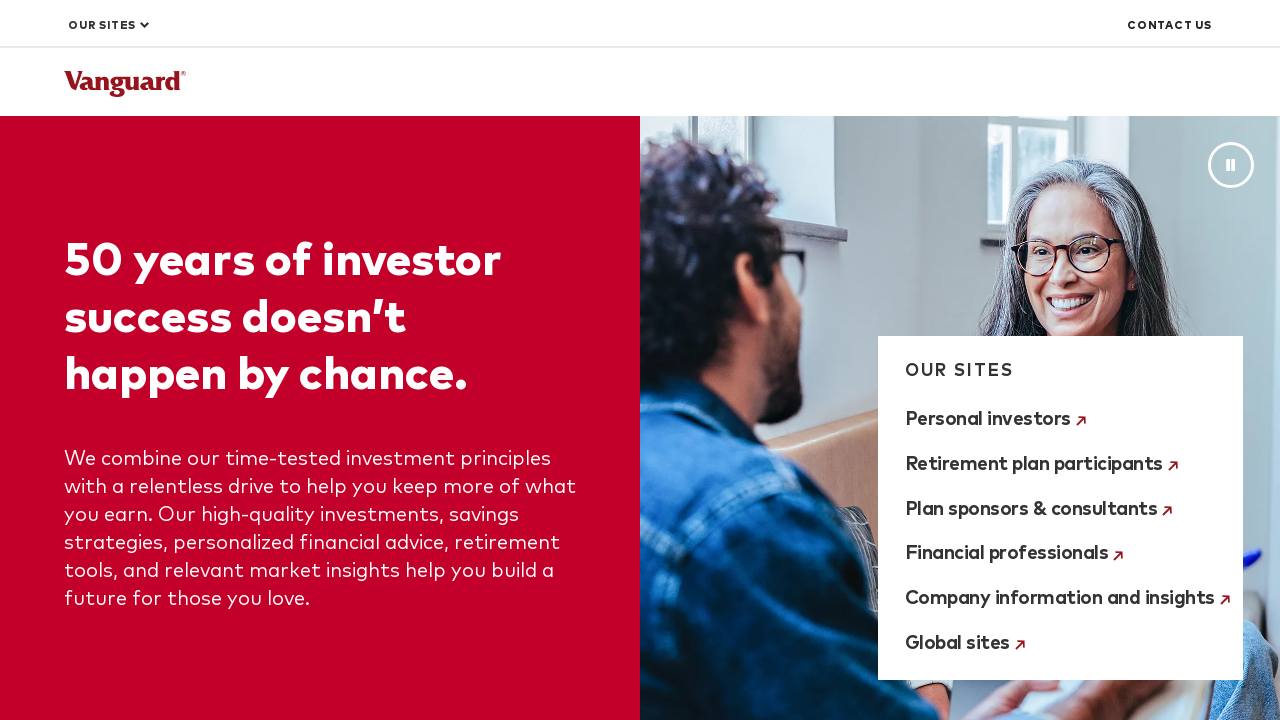

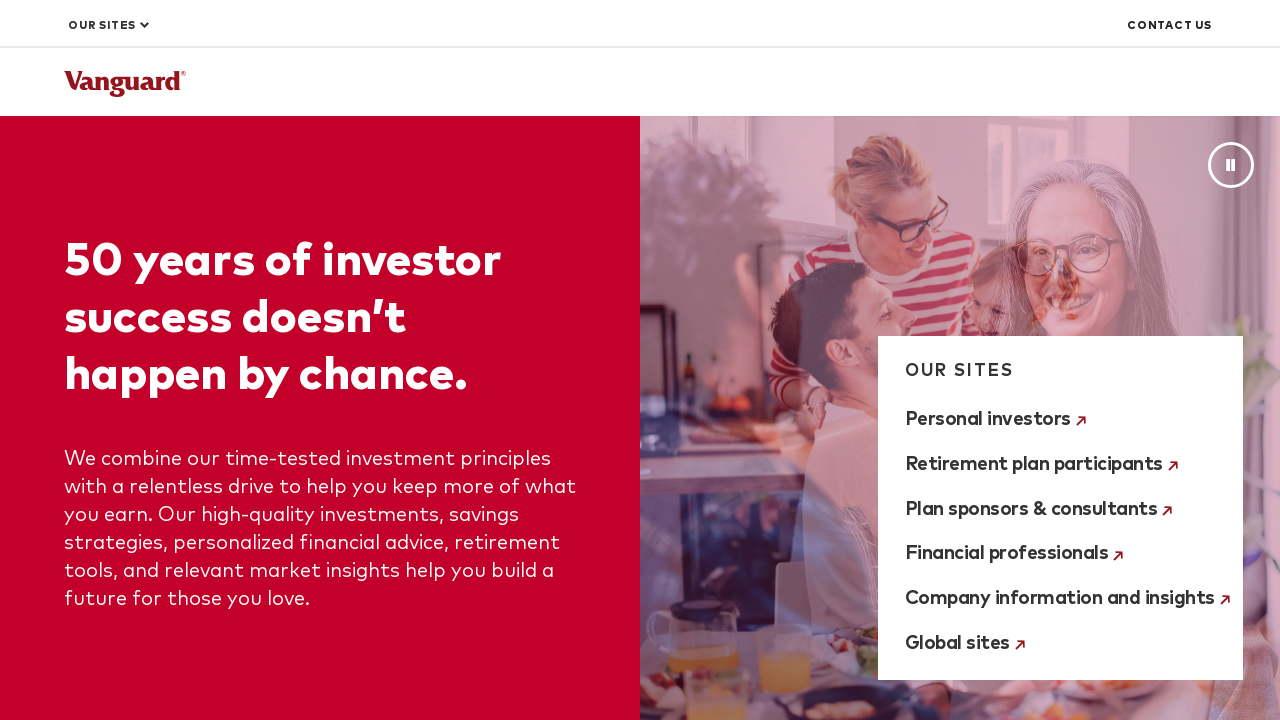